Tests jQuery UI slider functionality by moving the slider forward and backward using different drag and drop techniques

Starting URL: https://jqueryui.com/slider/

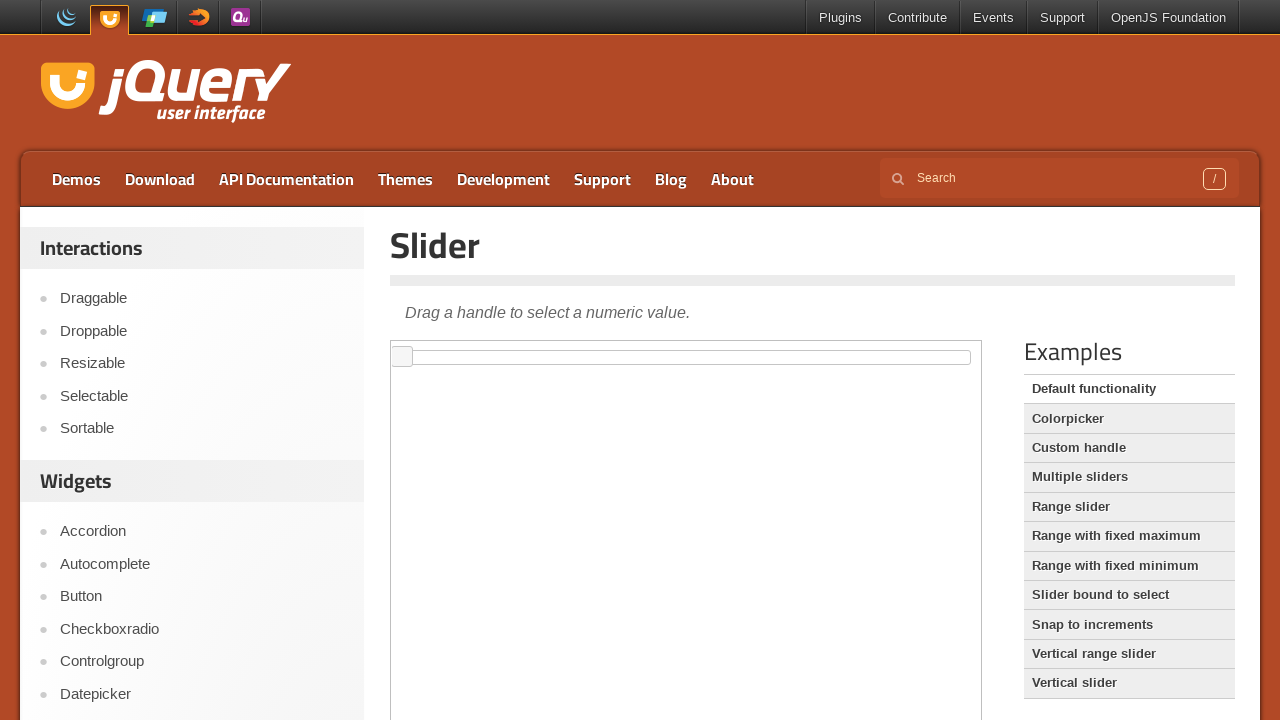

Located iframe containing slider demo
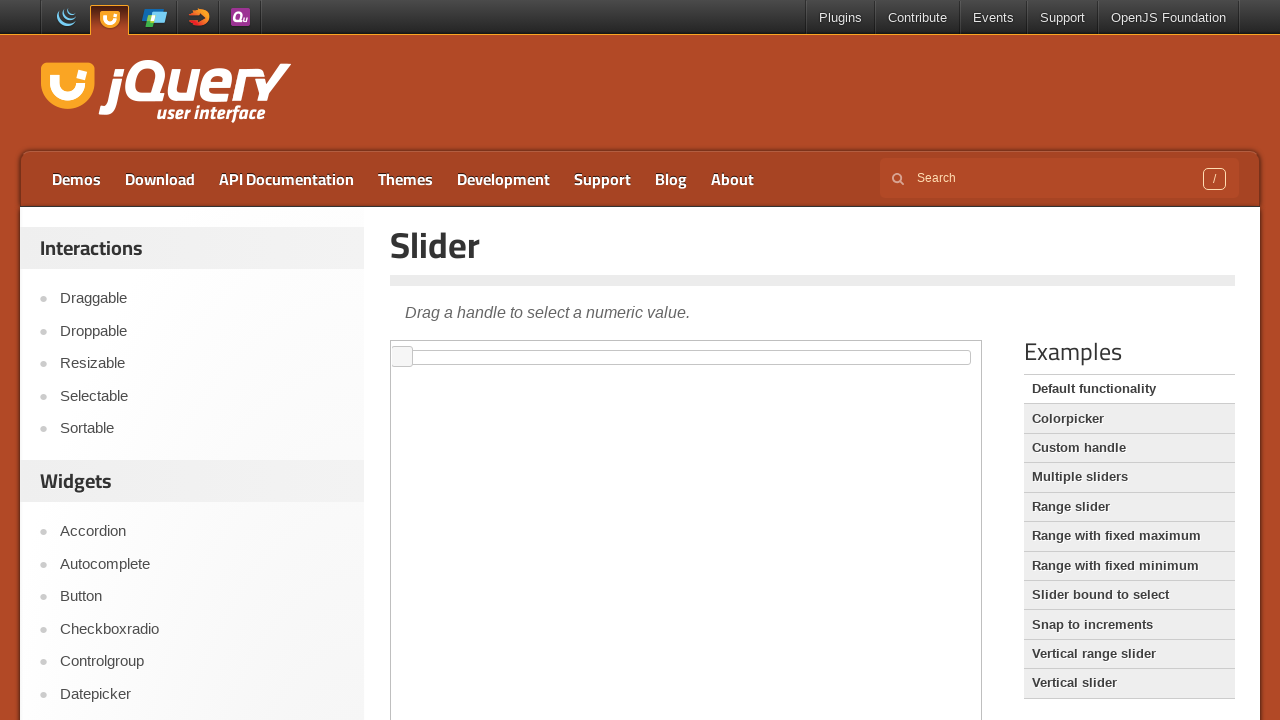

Located slider element
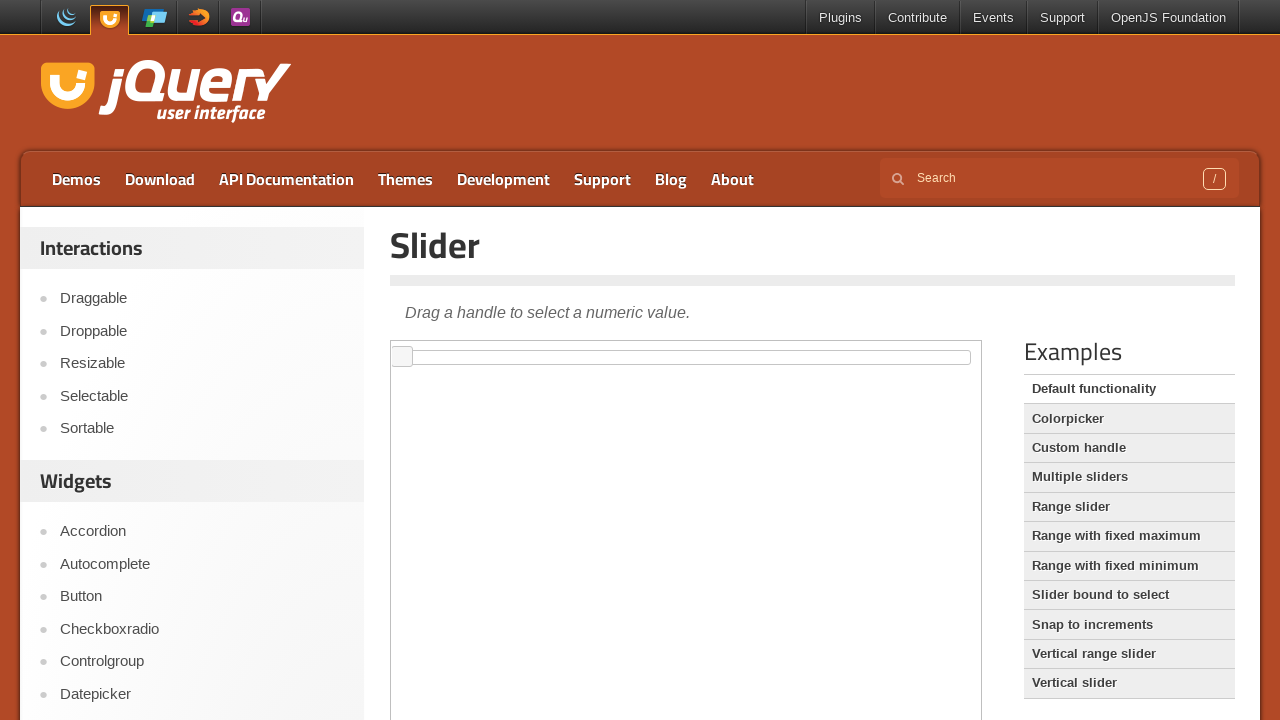

Retrieved slider bounding box for drag operations
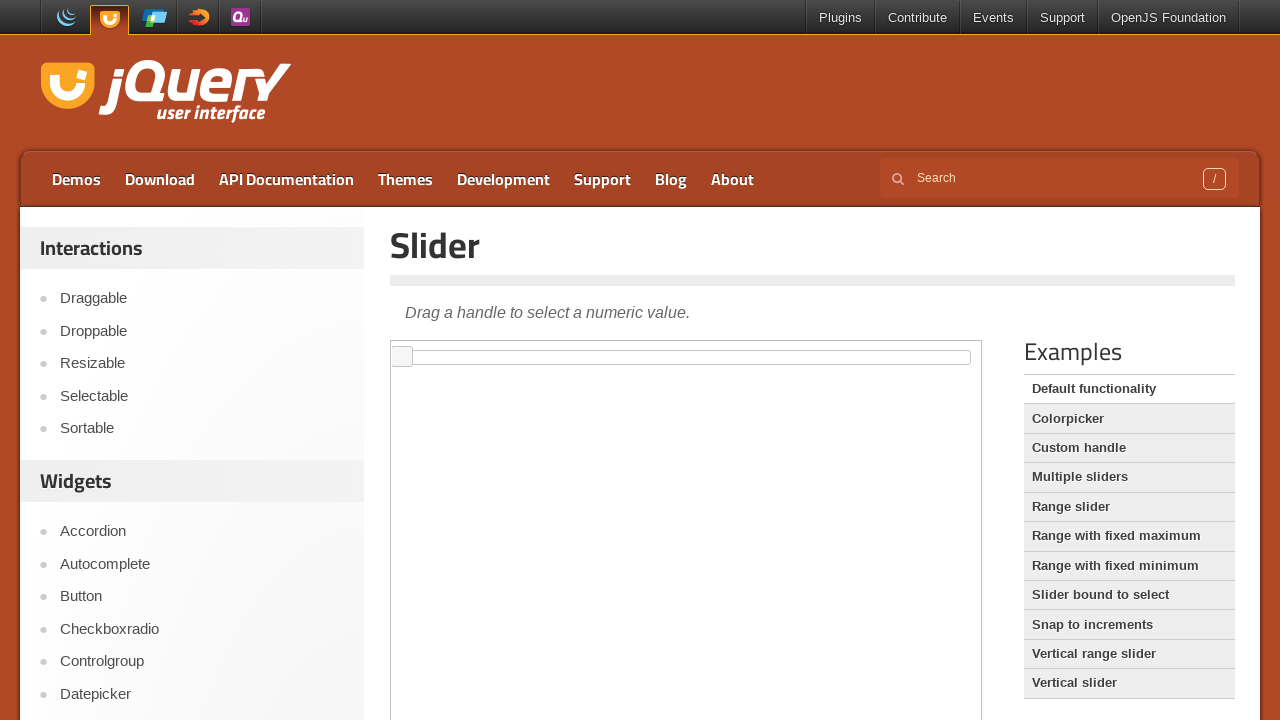

Moved slider forward by 200 pixels at (886, 357)
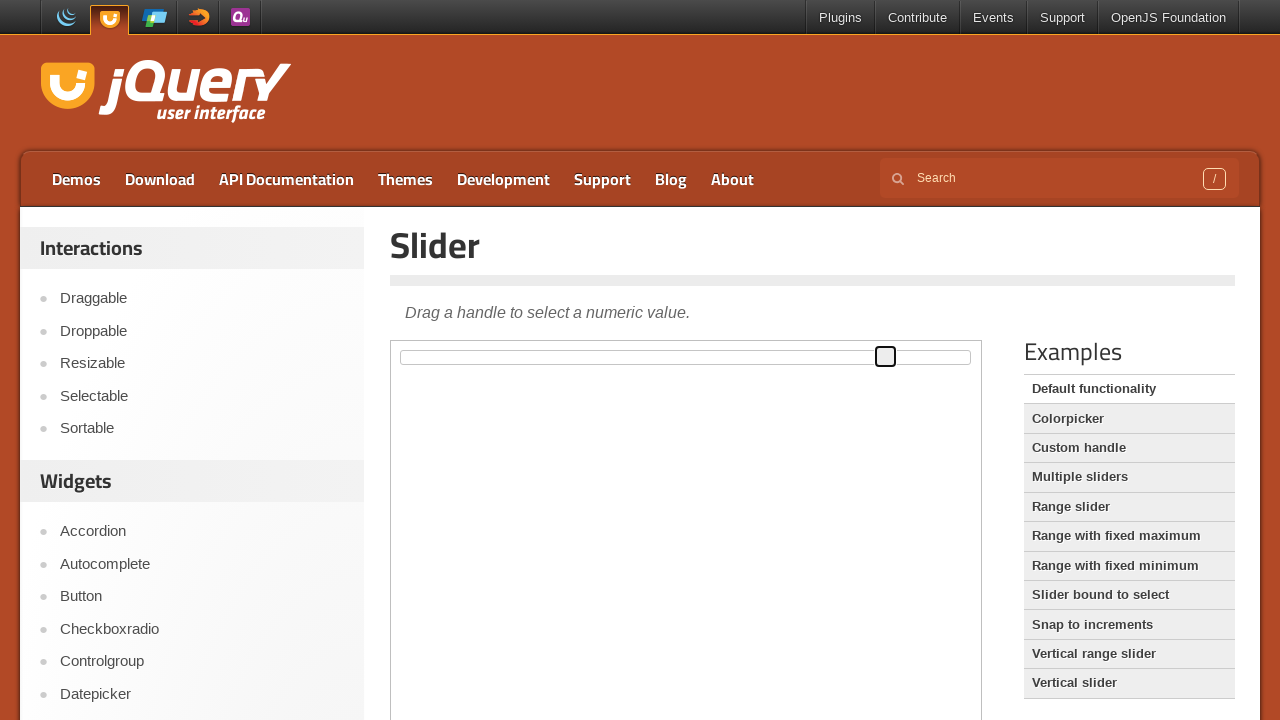

Moved slider backward by 50 pixels at (836, 357)
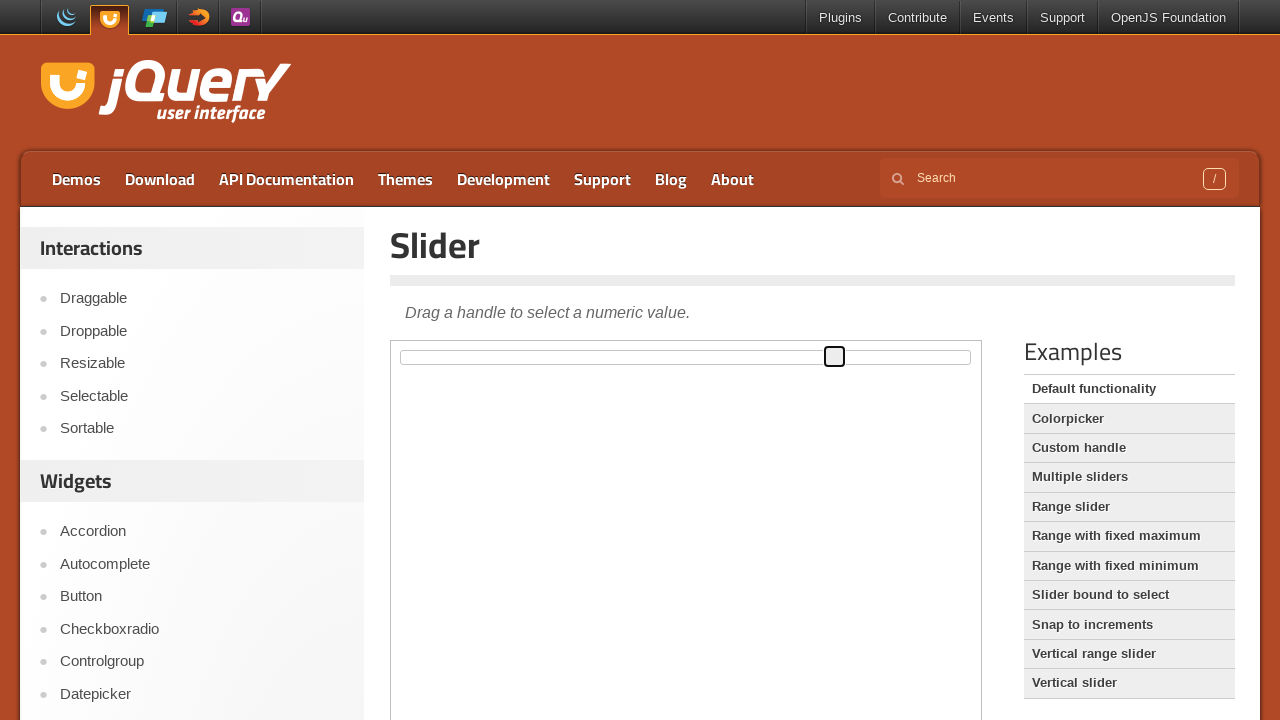

Moved slider forward by 100 pixels using click and hold at (936, 357)
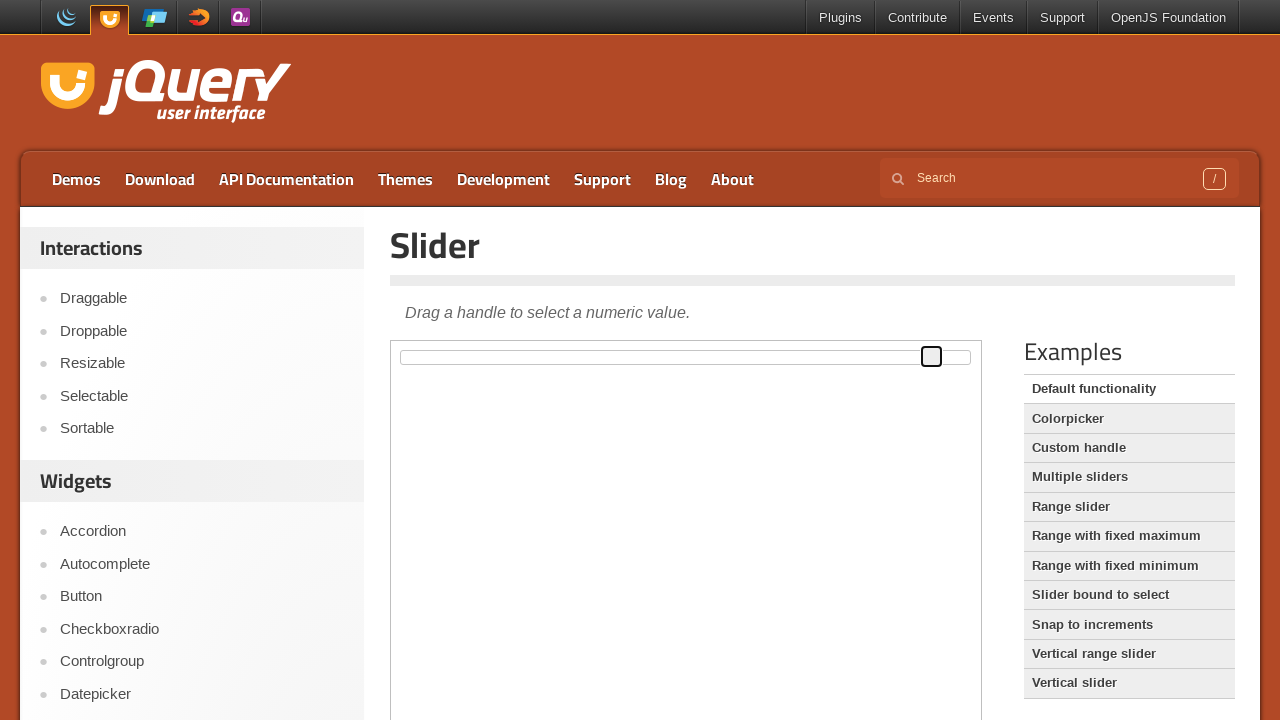

Moved slider backward by 40 pixels at (896, 357)
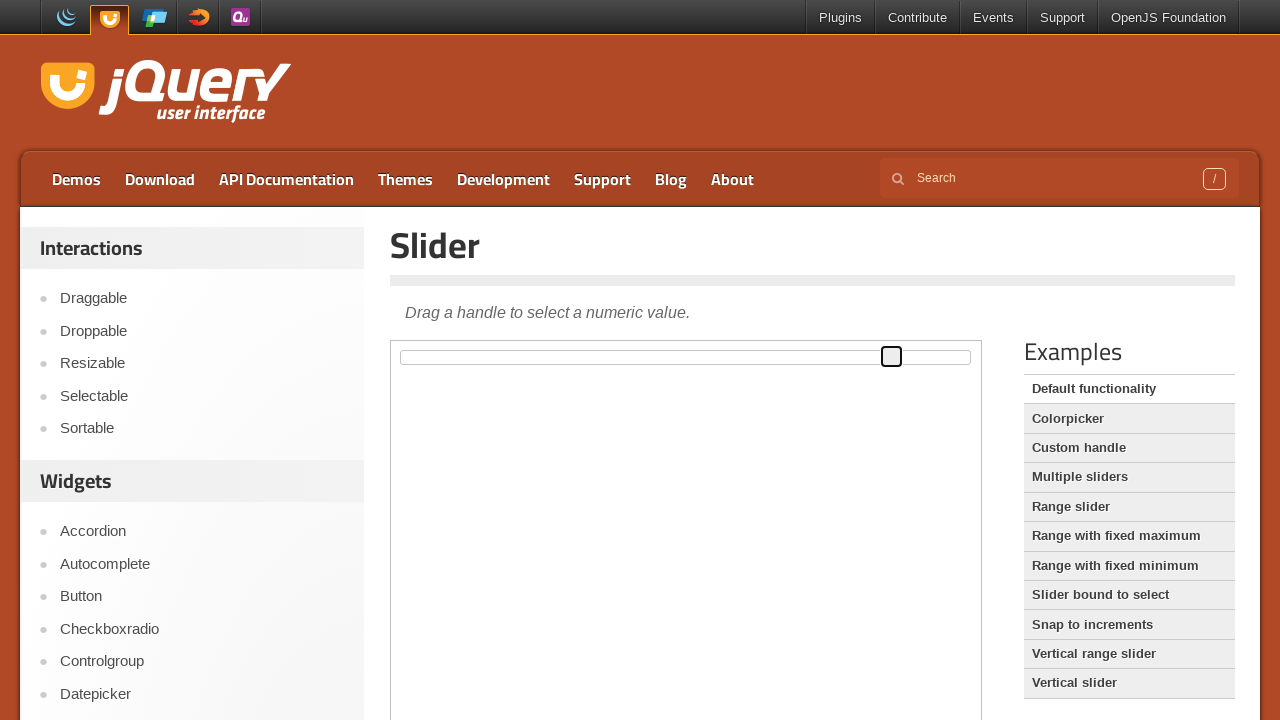

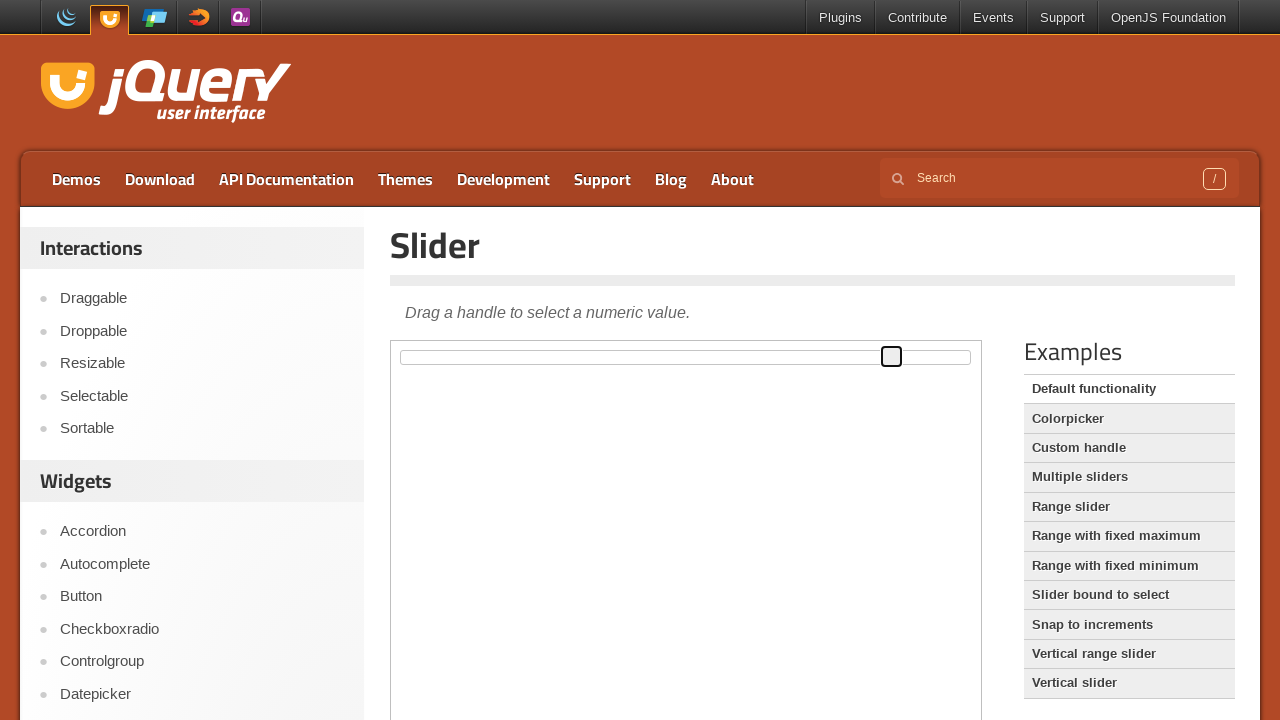